Tests a signup/contact form by filling in first name, last name, and email fields, then submitting the form.

Starting URL: https://secure-retreat-92358.herokuapp.com

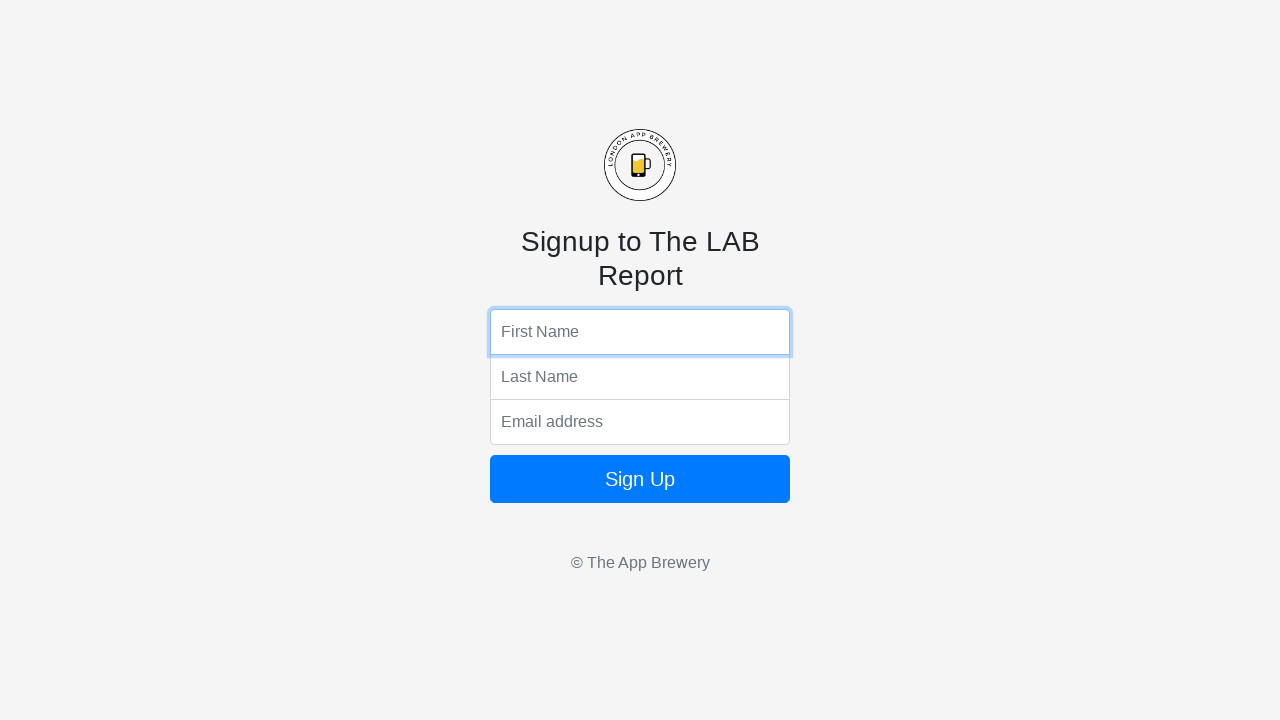

Filled first name field with 'Marcus' on input[name='fName']
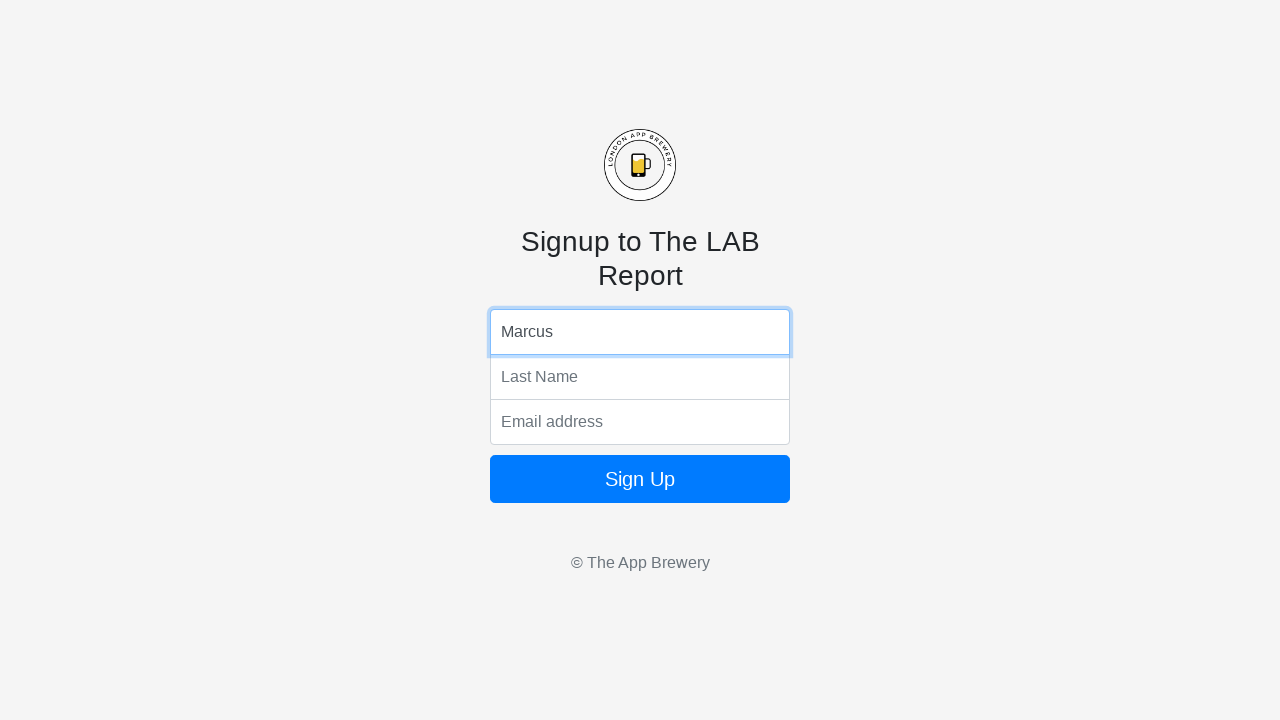

Filled last name field with 'Thompson' on input[name='lName']
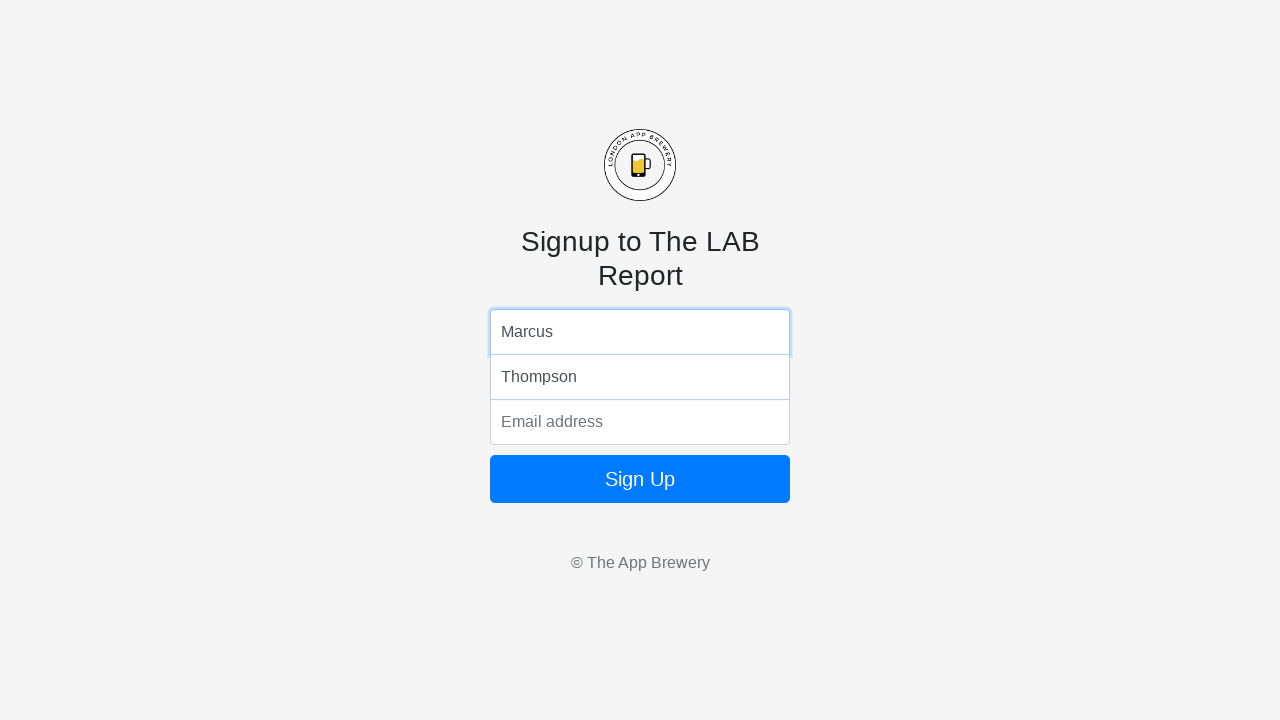

Filled email field with 'marcus.thompson@example.com' on input[name='email']
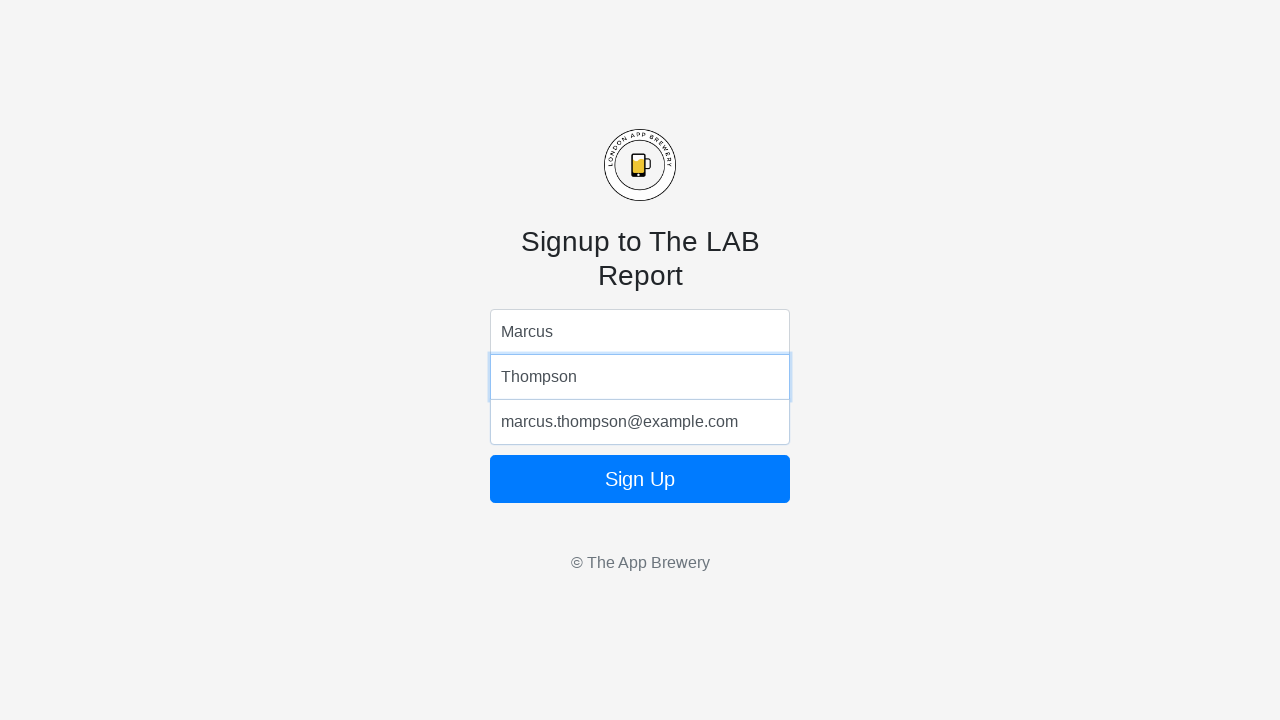

Clicked form submit button at (640, 479) on .btn-block
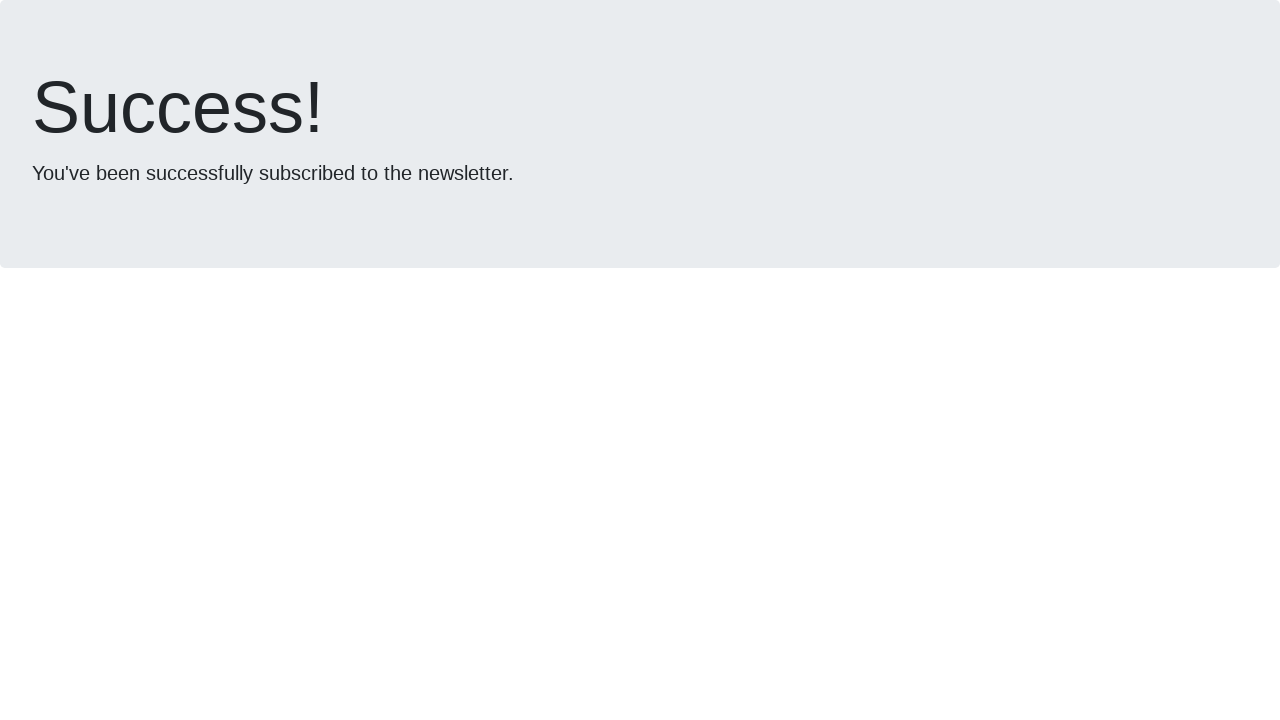

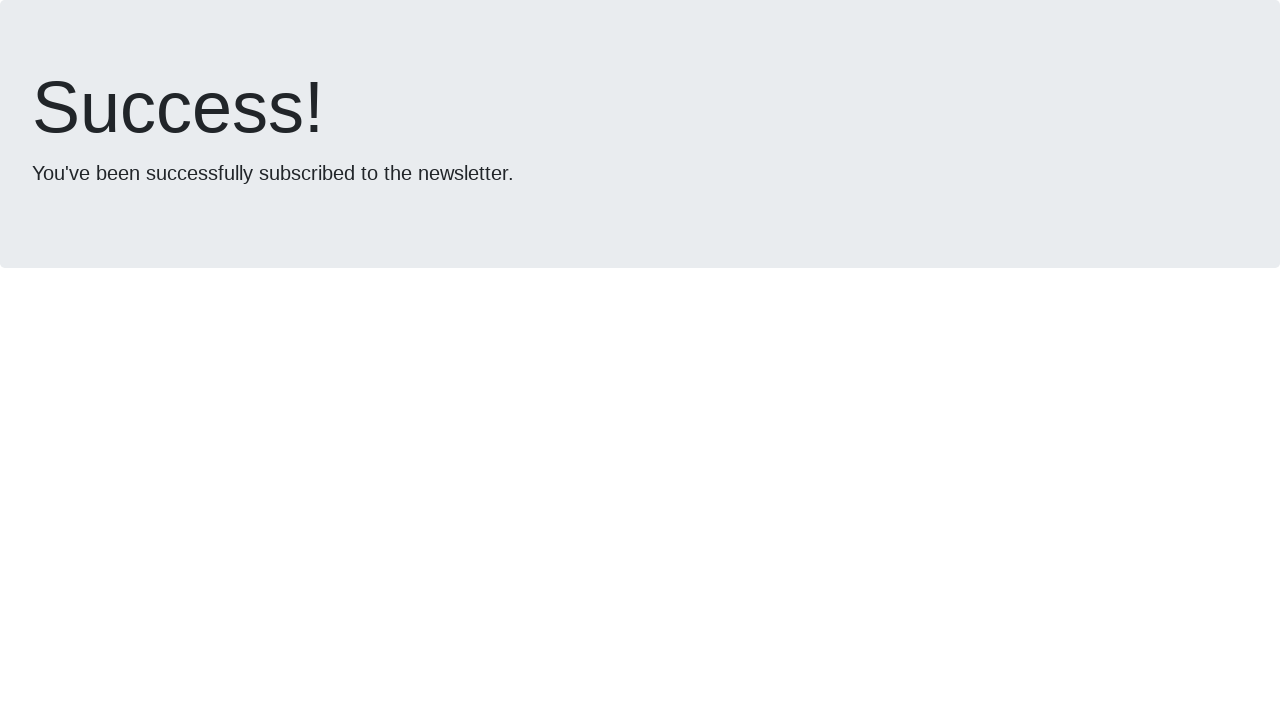